Tests adding todo items by creating two todos and verifying they appear in the list

Starting URL: https://demo.playwright.dev/todomvc

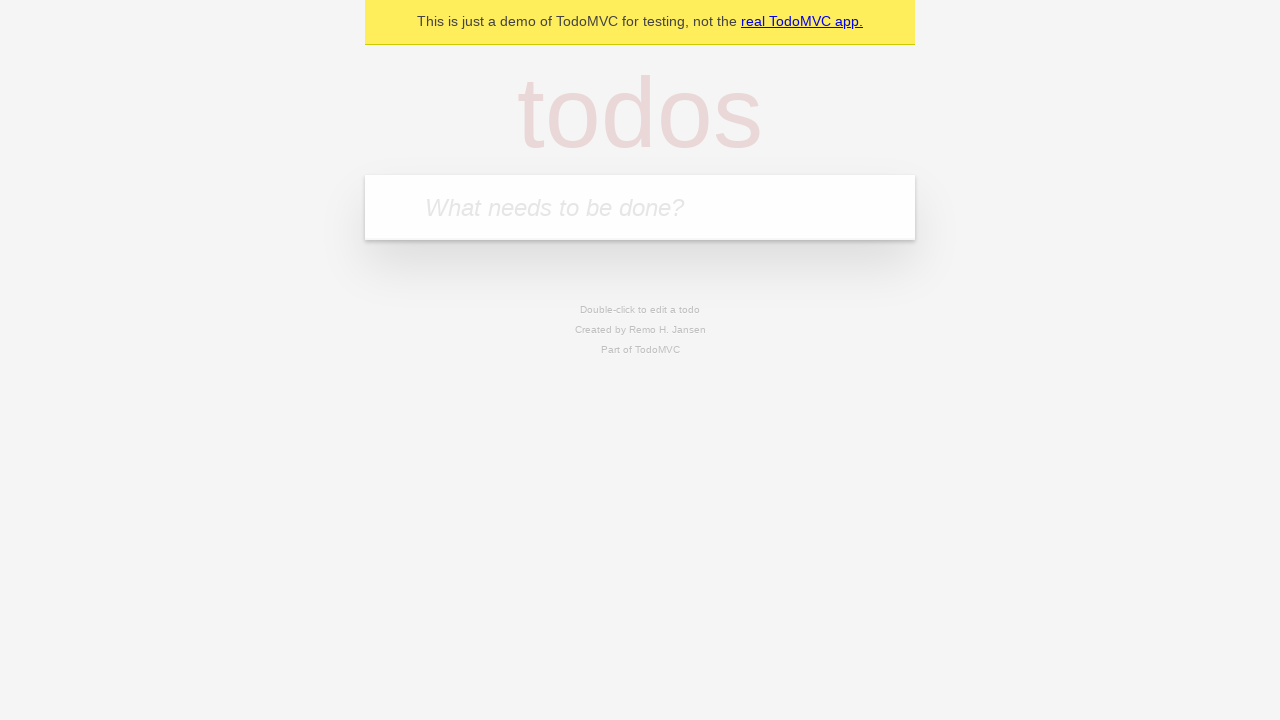

Filled todo input with 'buy some cheese' on internal:attr=[placeholder="What needs to be done?"i]
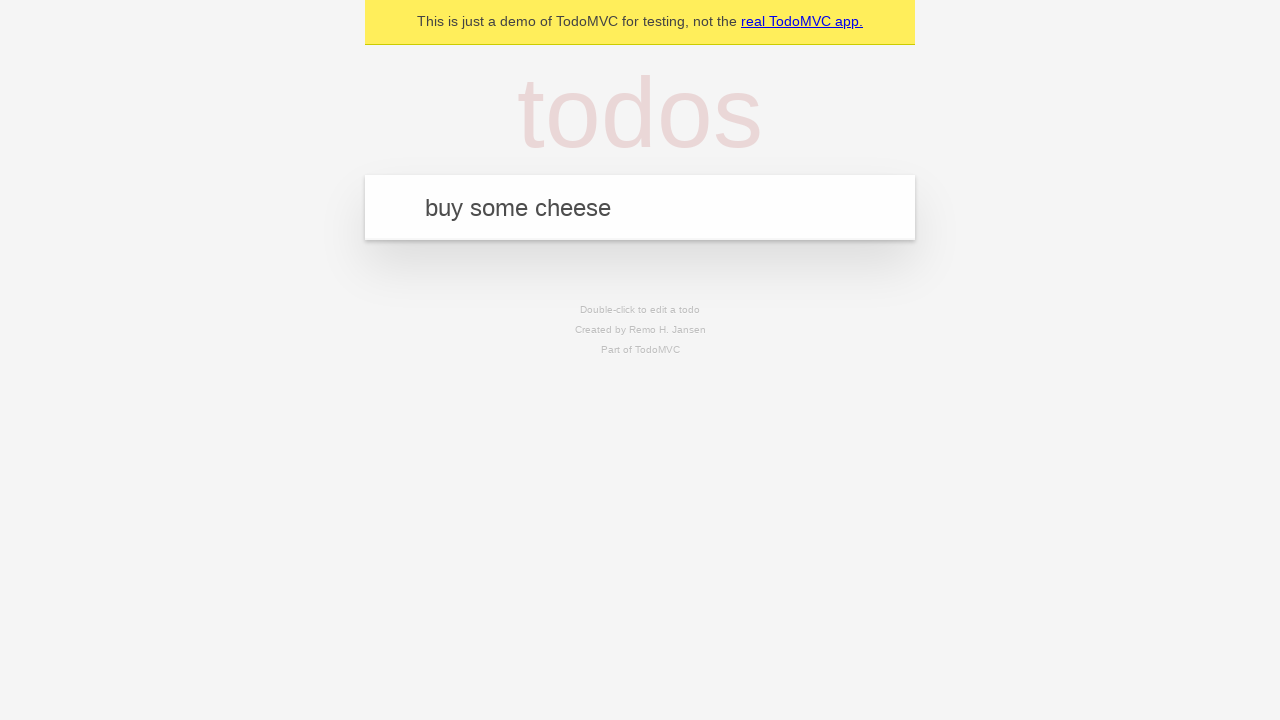

Pressed Enter to create first todo on internal:attr=[placeholder="What needs to be done?"i]
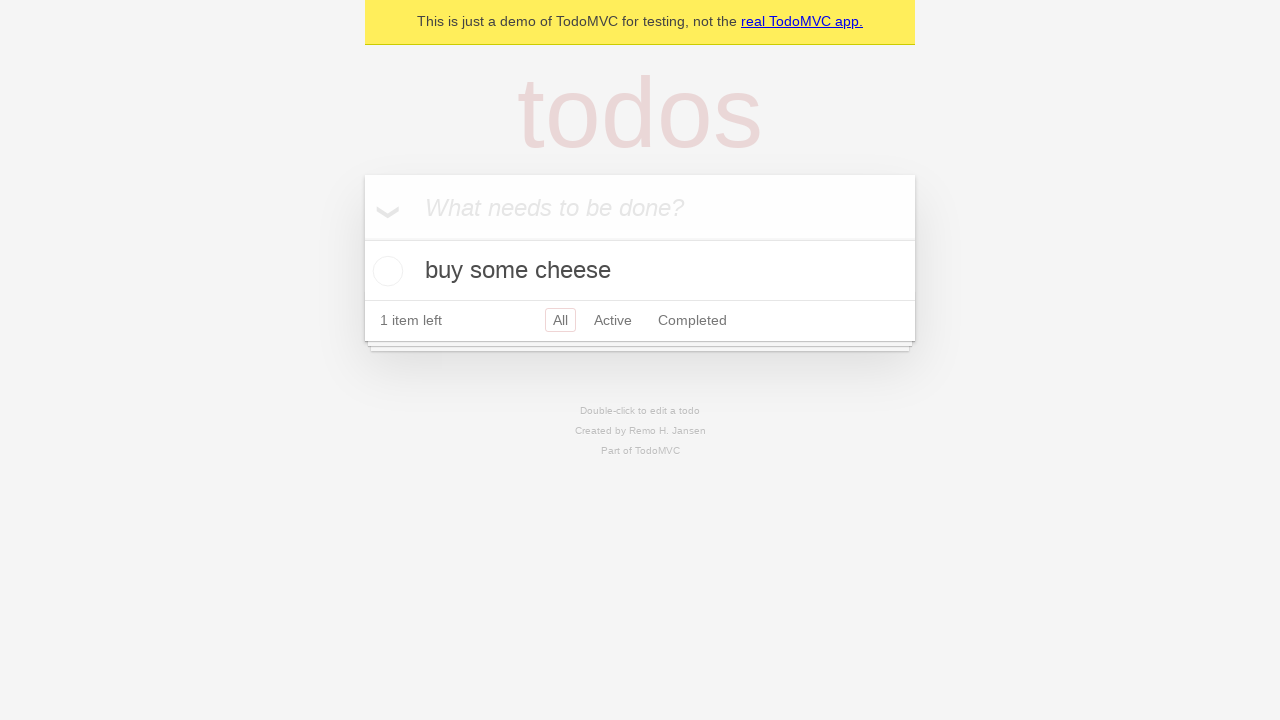

First todo appeared in the list
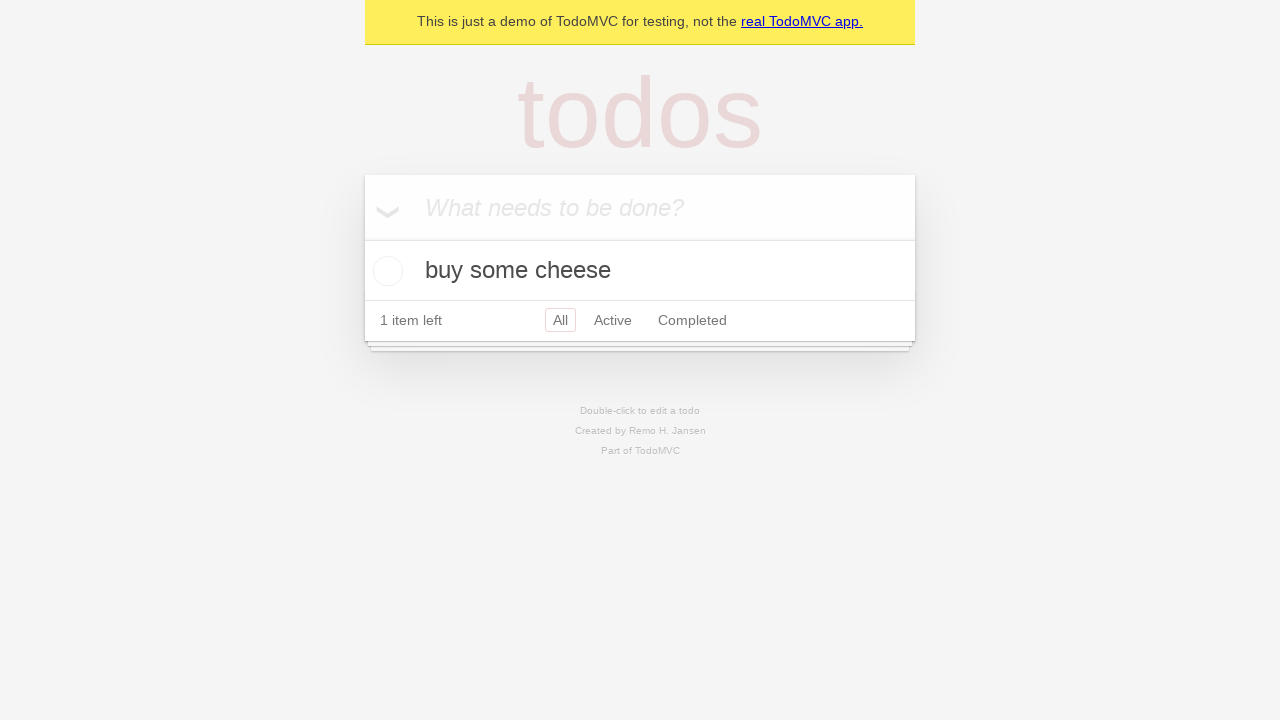

Filled todo input with 'feed the cat' on internal:attr=[placeholder="What needs to be done?"i]
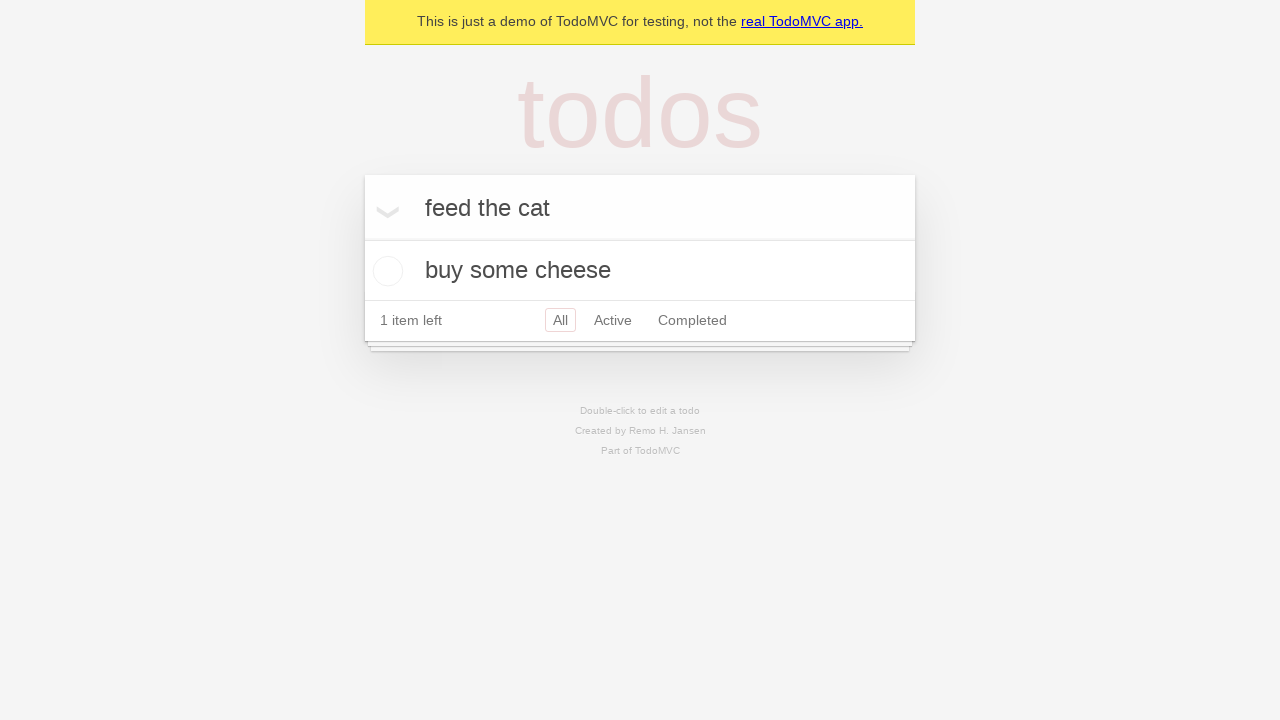

Pressed Enter to create second todo on internal:attr=[placeholder="What needs to be done?"i]
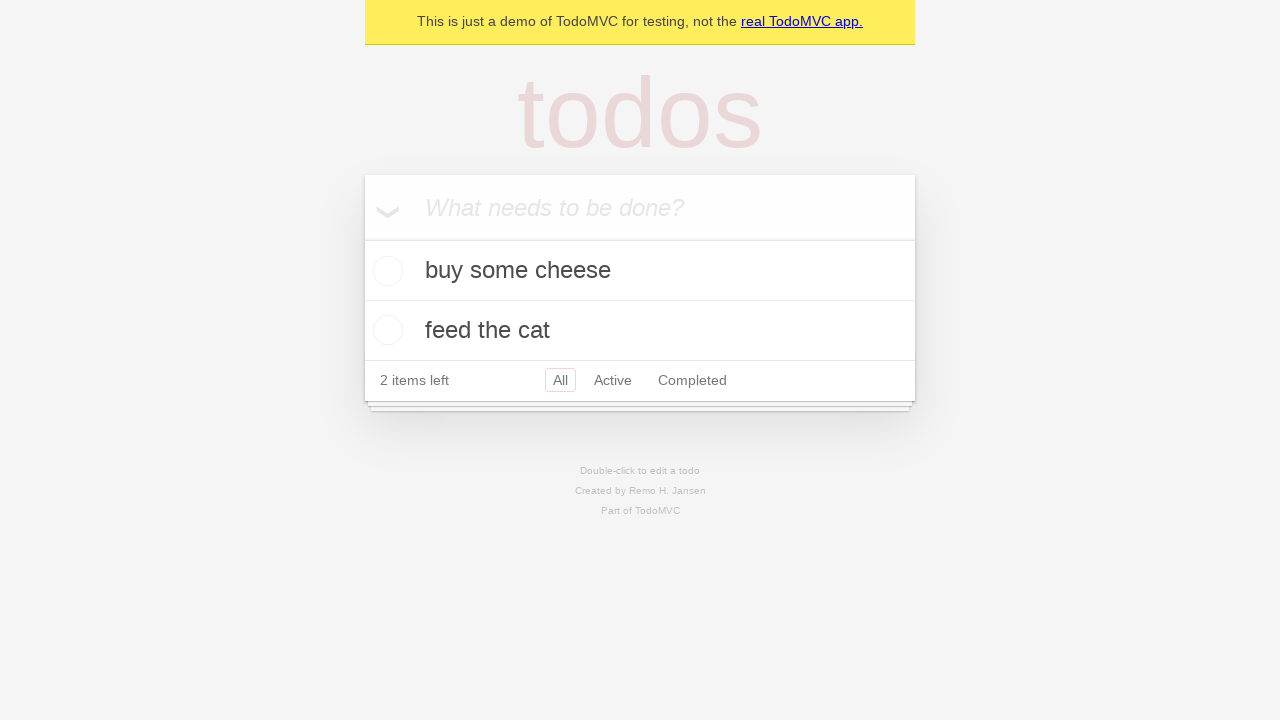

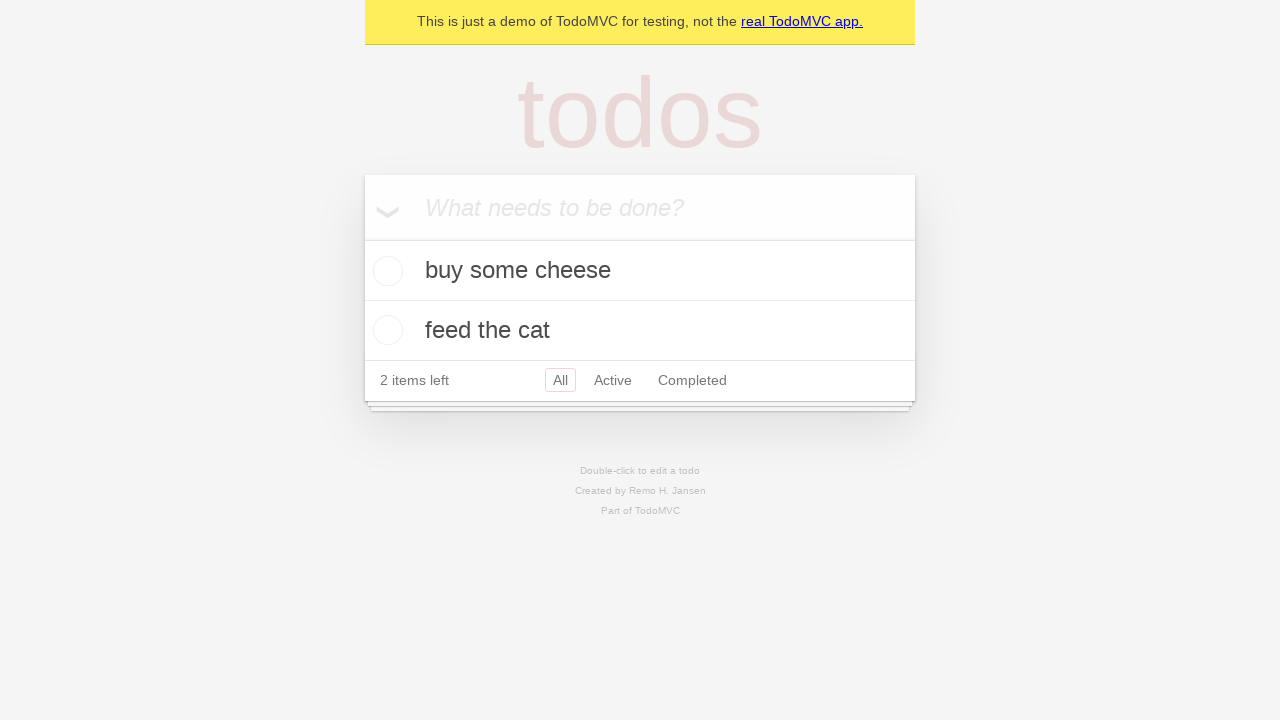